Tests a JavaScript prompt dialog by clicking a button, entering text into the prompt, accepting it, and verifying the entered text appears in the result

Starting URL: https://automationfc.github.io/basic-form/index.html

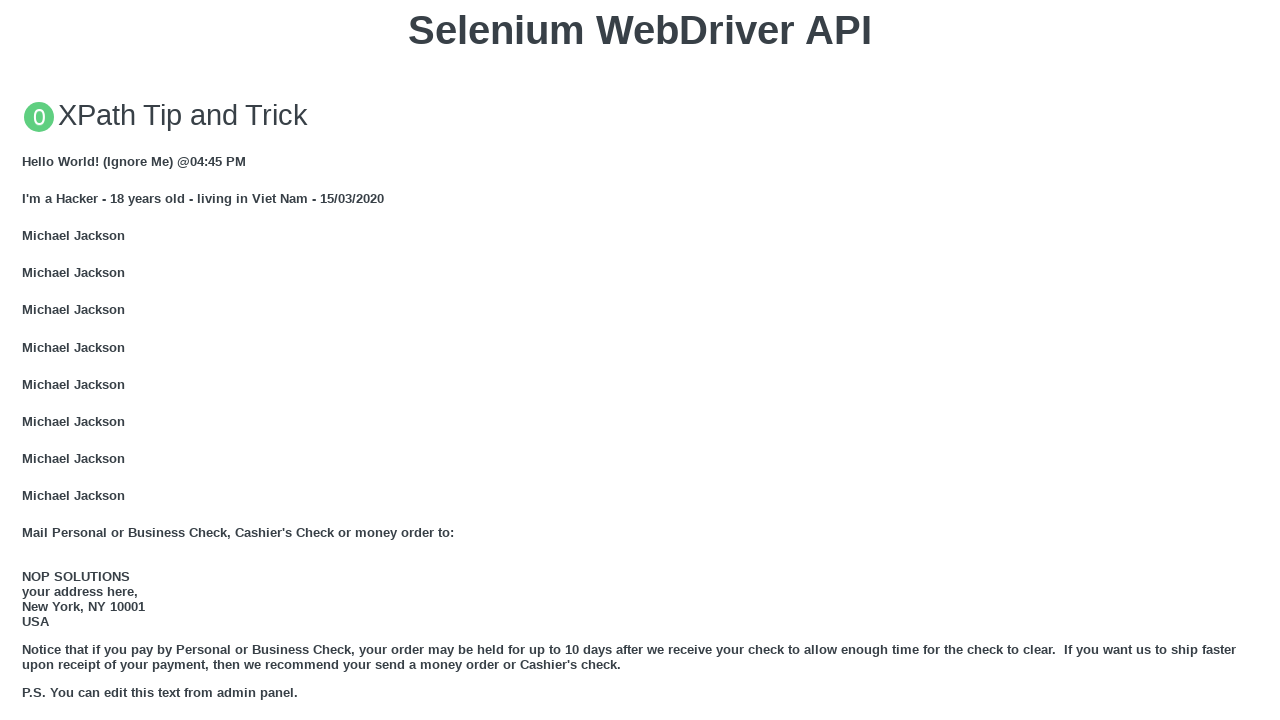

Set up dialog handler to accept prompt with 'TestInput123'
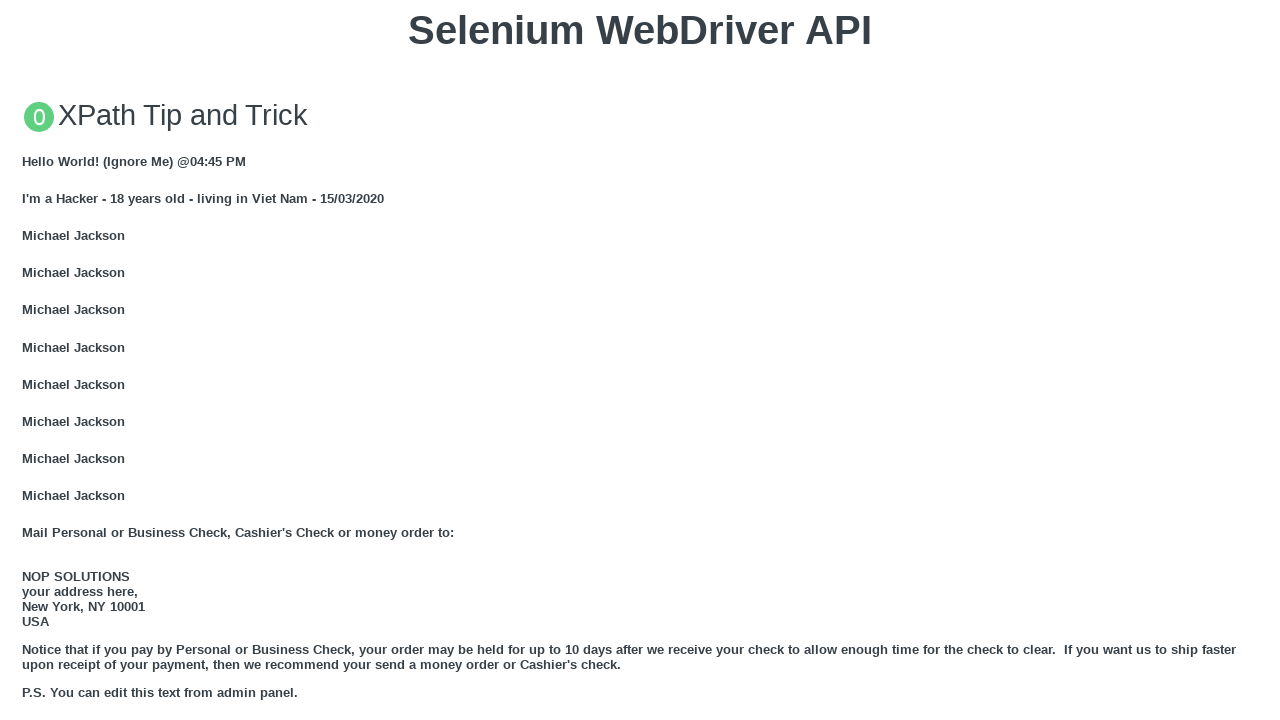

Clicked button to trigger JavaScript prompt dialog at (640, 360) on xpath=//button[text()='Click for JS Prompt']
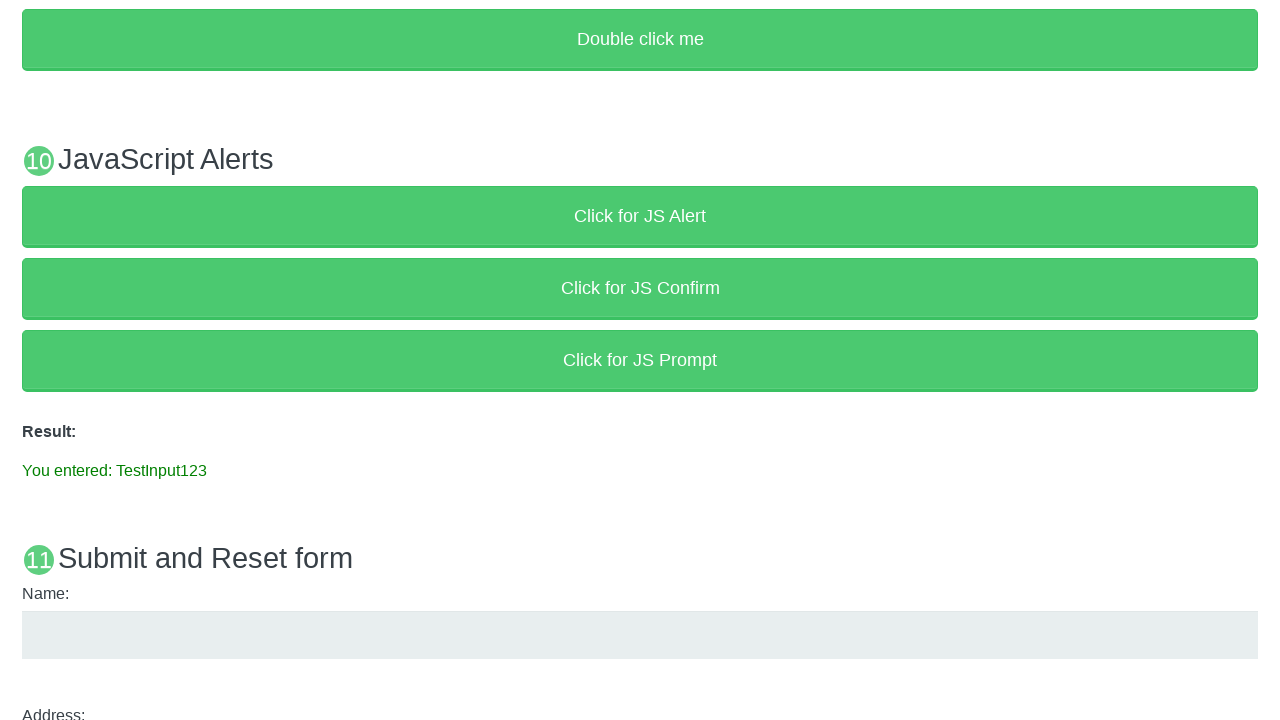

Result element loaded and prompt text 'TestInput123' appeared in result
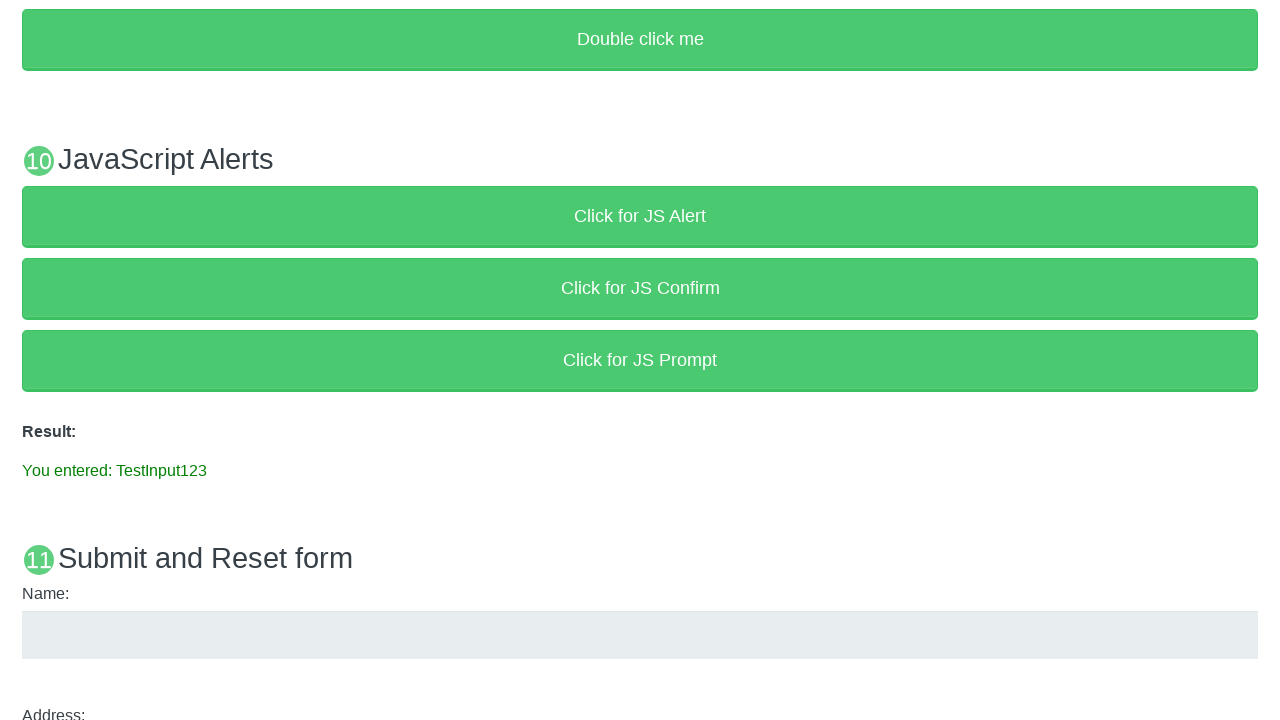

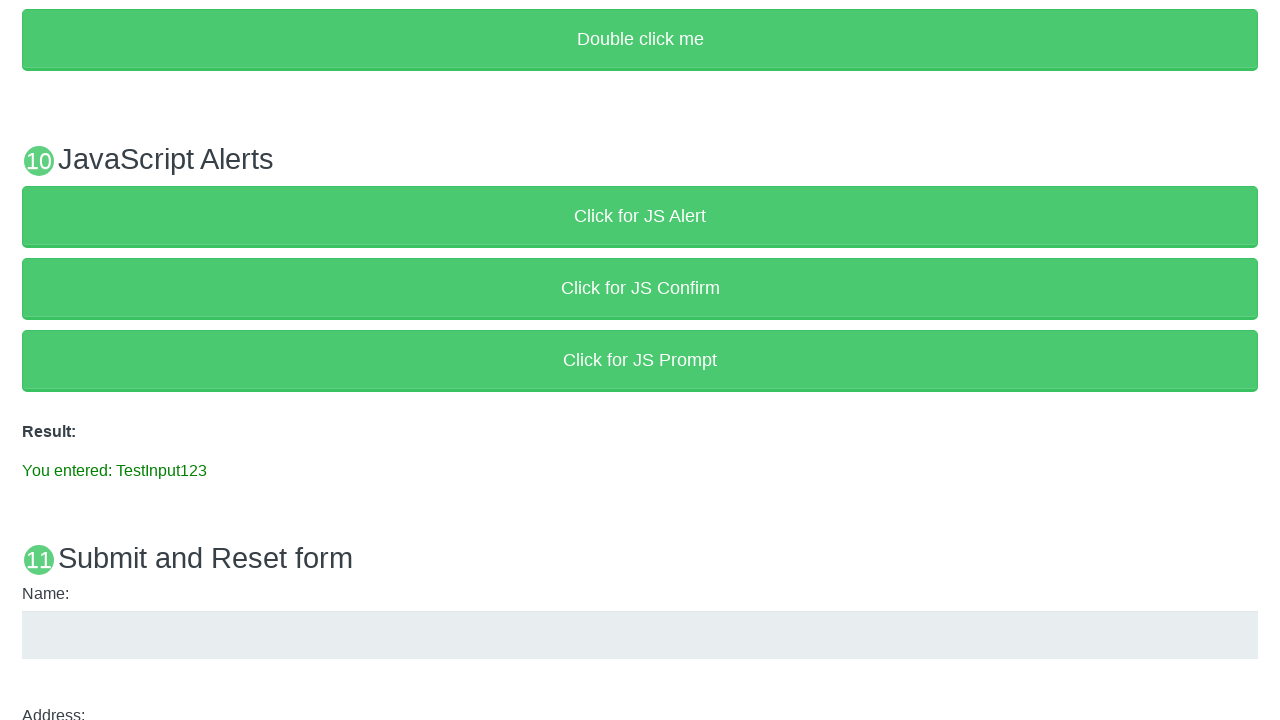